Tests calendar date picker UI by selecting a specific date (June 15, 2027) through the calendar widget and verifying the selected date values are correctly populated in the input fields.

Starting URL: https://rahulshettyacademy.com/seleniumPractise/#/offers

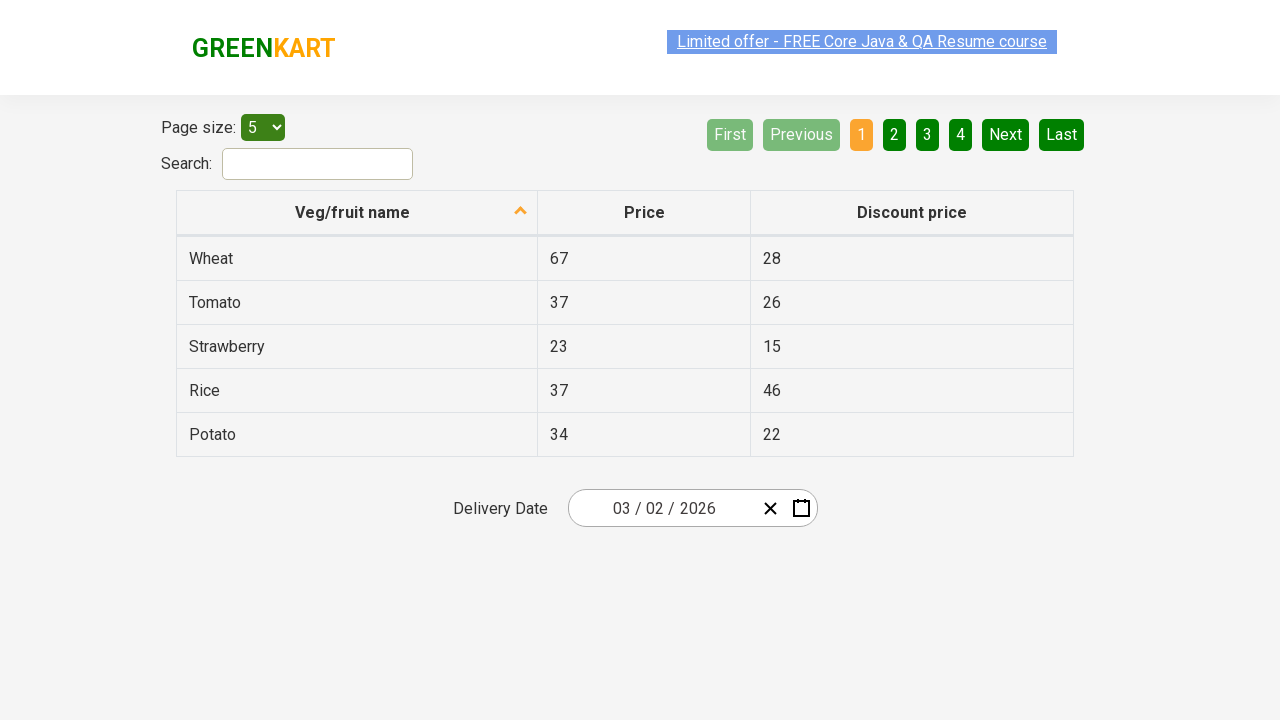

Clicked date picker input group to open calendar widget at (662, 508) on .react-date-picker__inputGroup
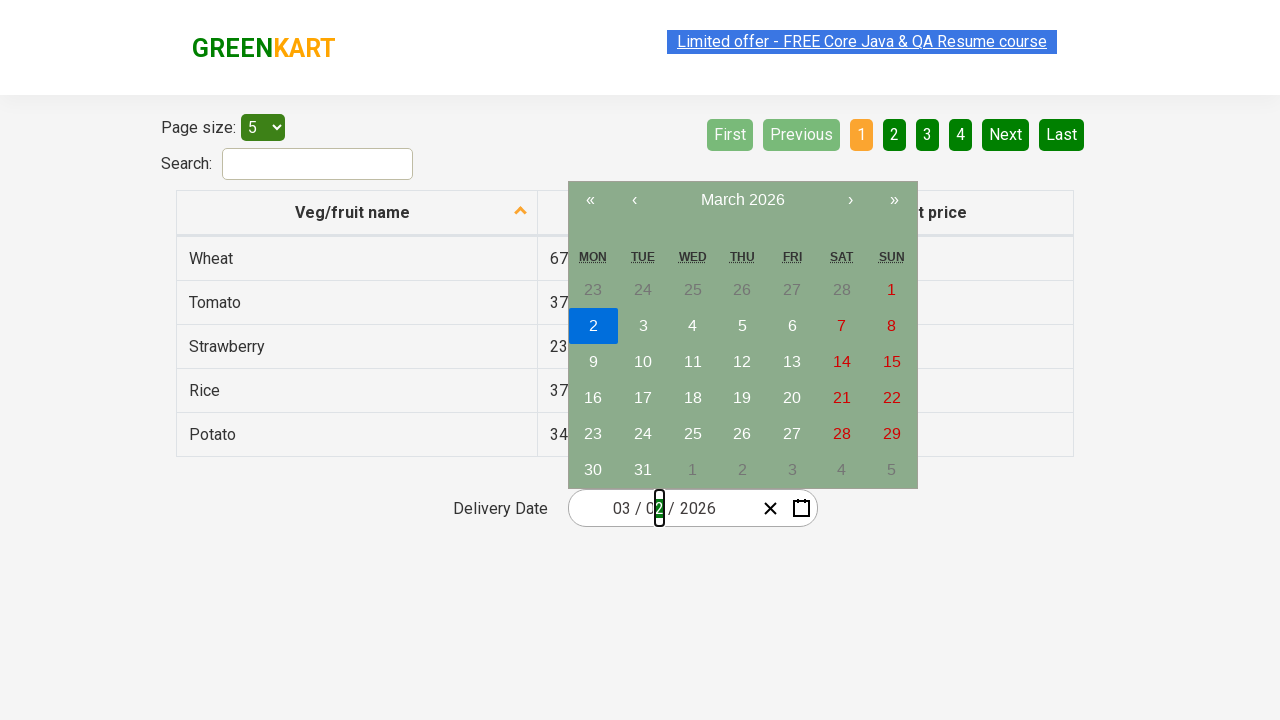

Clicked navigation label to navigate to month view at (742, 200) on .react-calendar__navigation__label
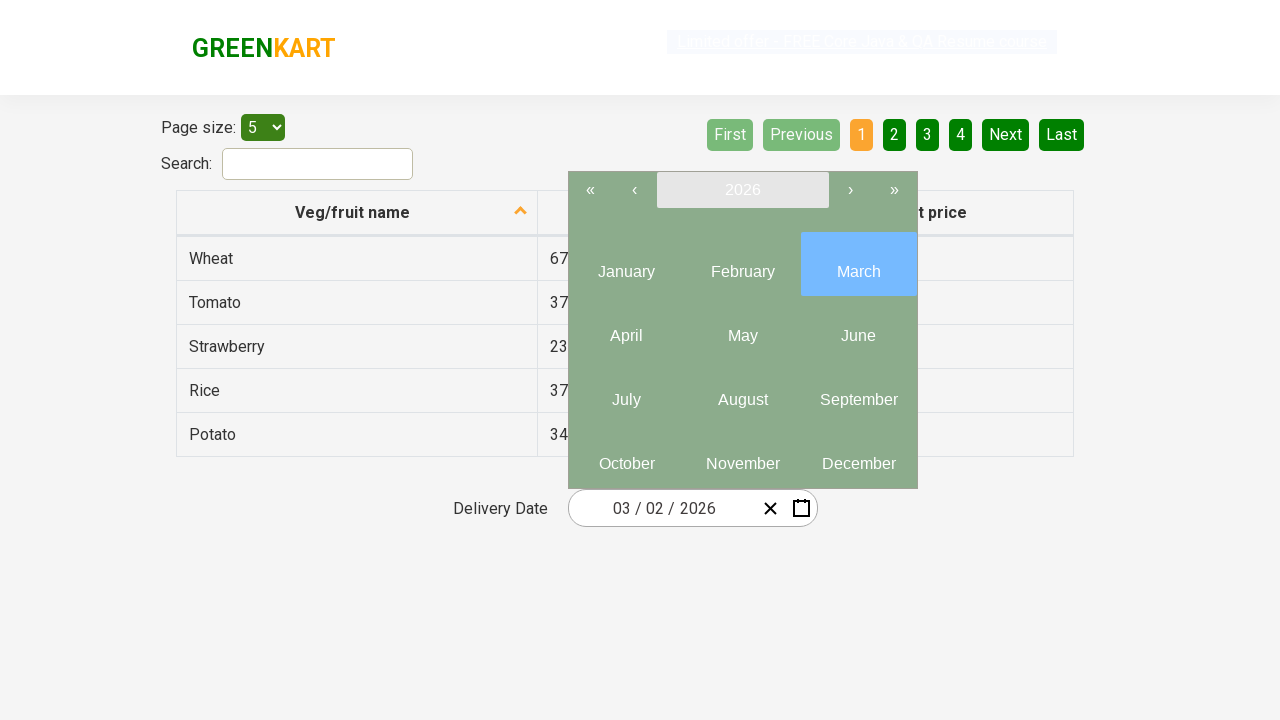

Clicked navigation label again to navigate to year view at (742, 190) on .react-calendar__navigation__label
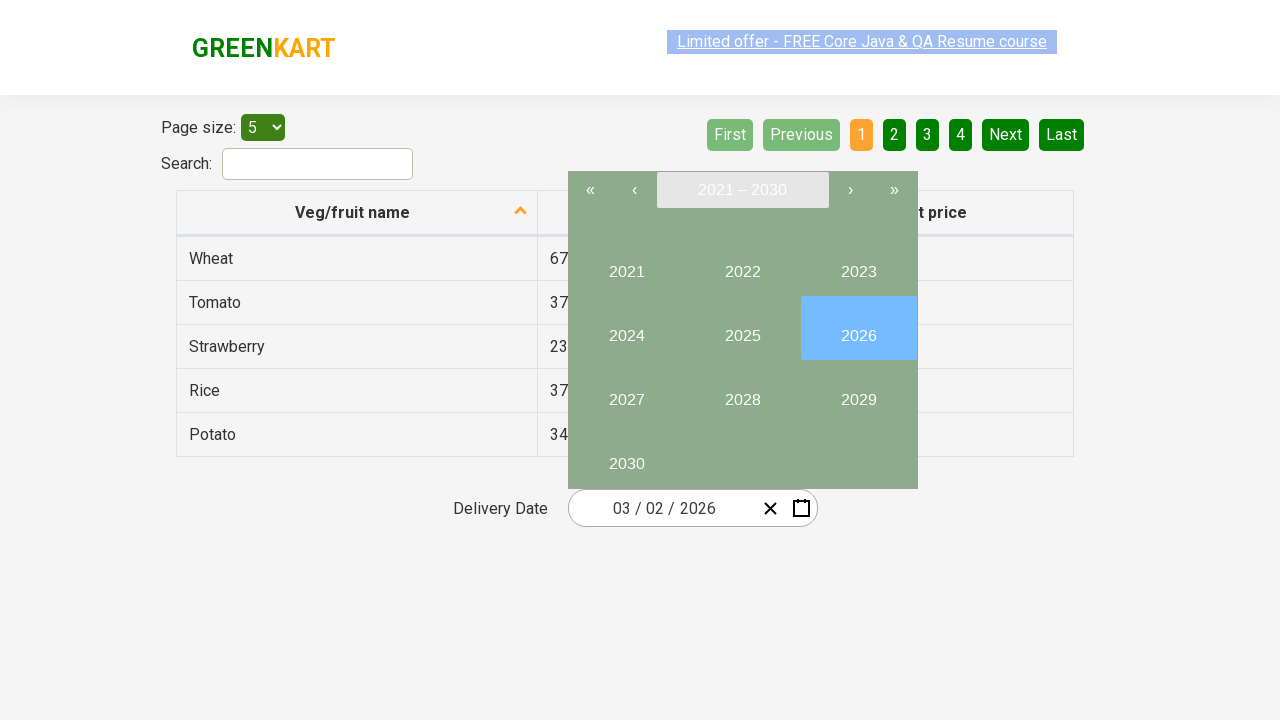

Selected year 2027 at (626, 392) on //button[text()='2027']
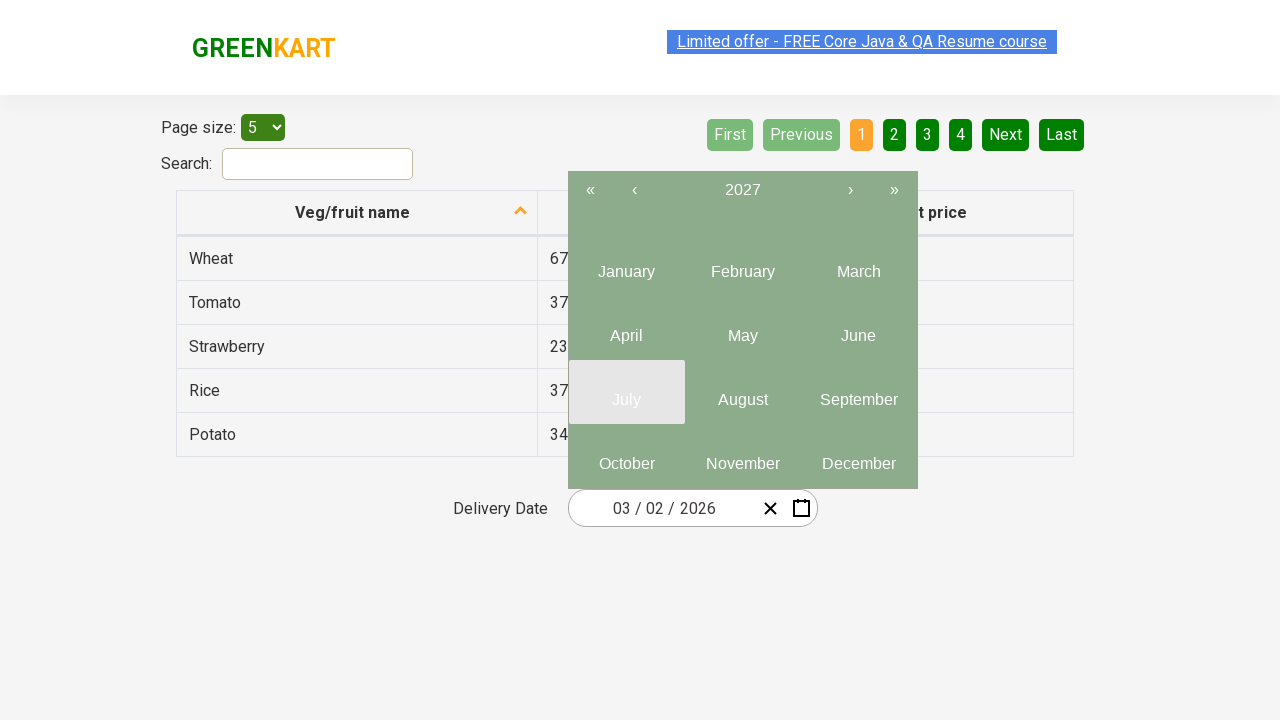

Selected month 6 (June) from month view at (858, 328) on .react-calendar__year-view__months__month >> nth=5
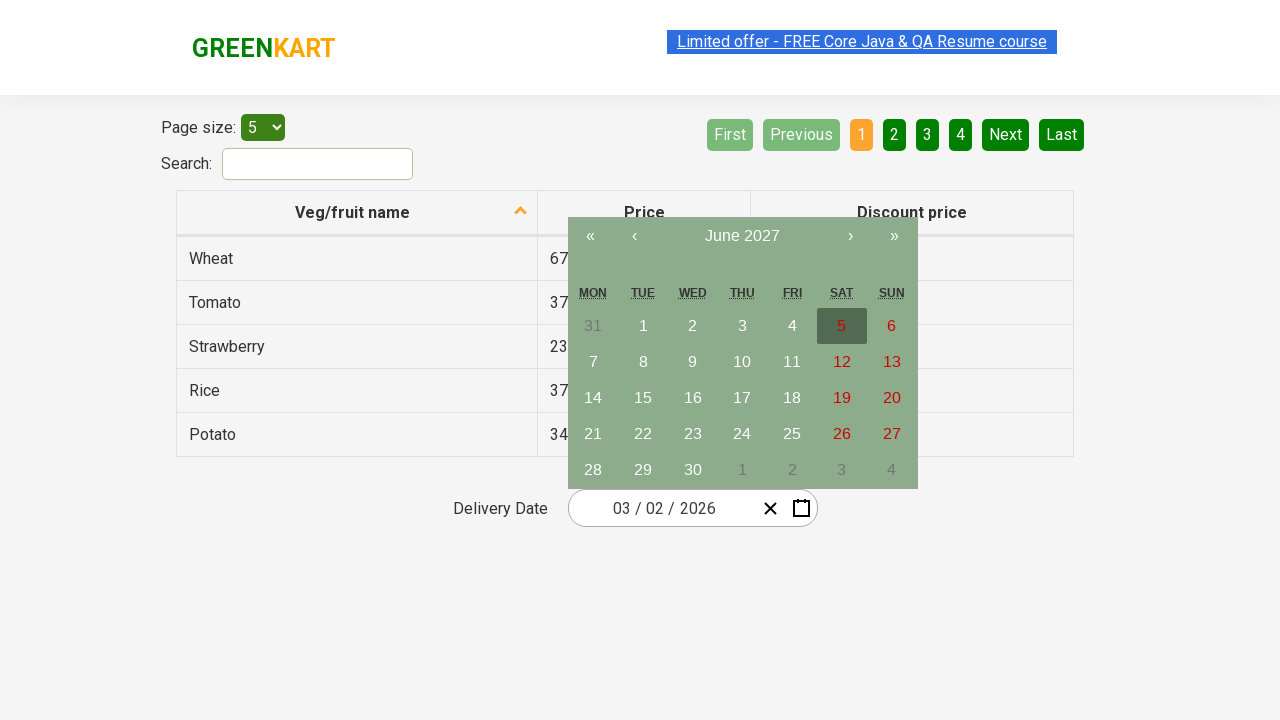

Selected date 15 from calendar at (643, 398) on //abbr[text()='15']
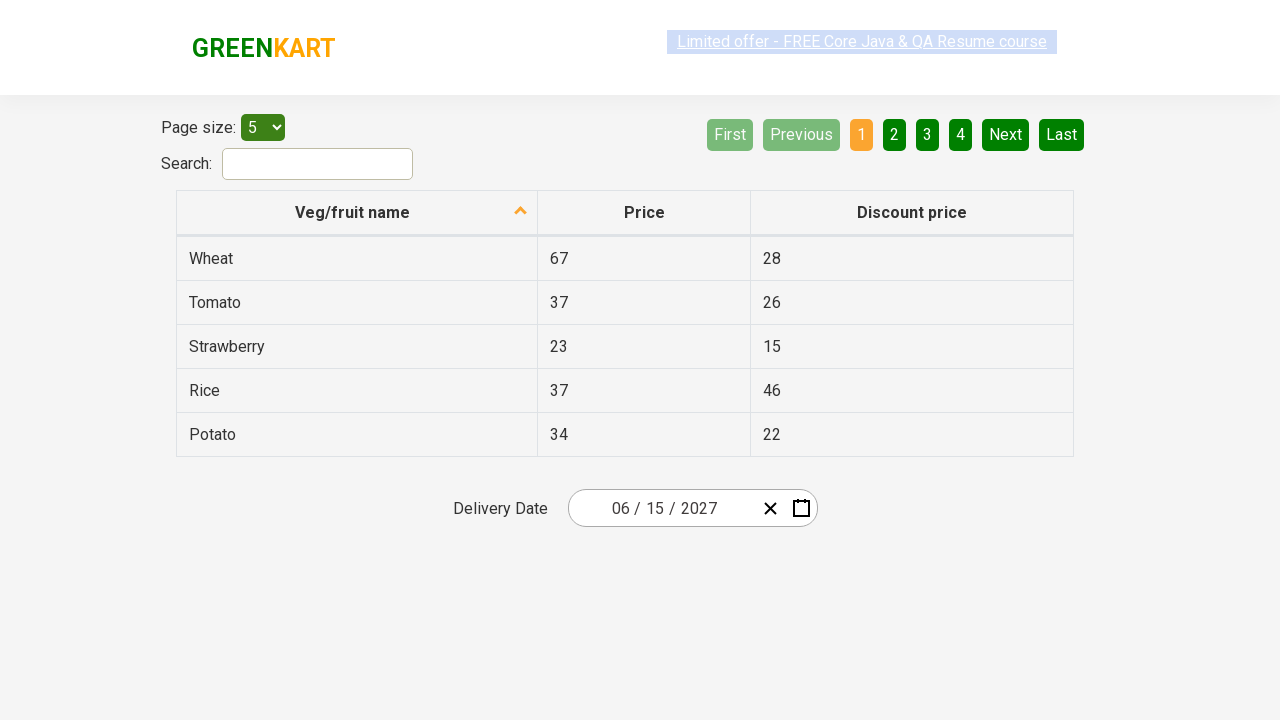

Waited for date input fields to be populated with selected date values
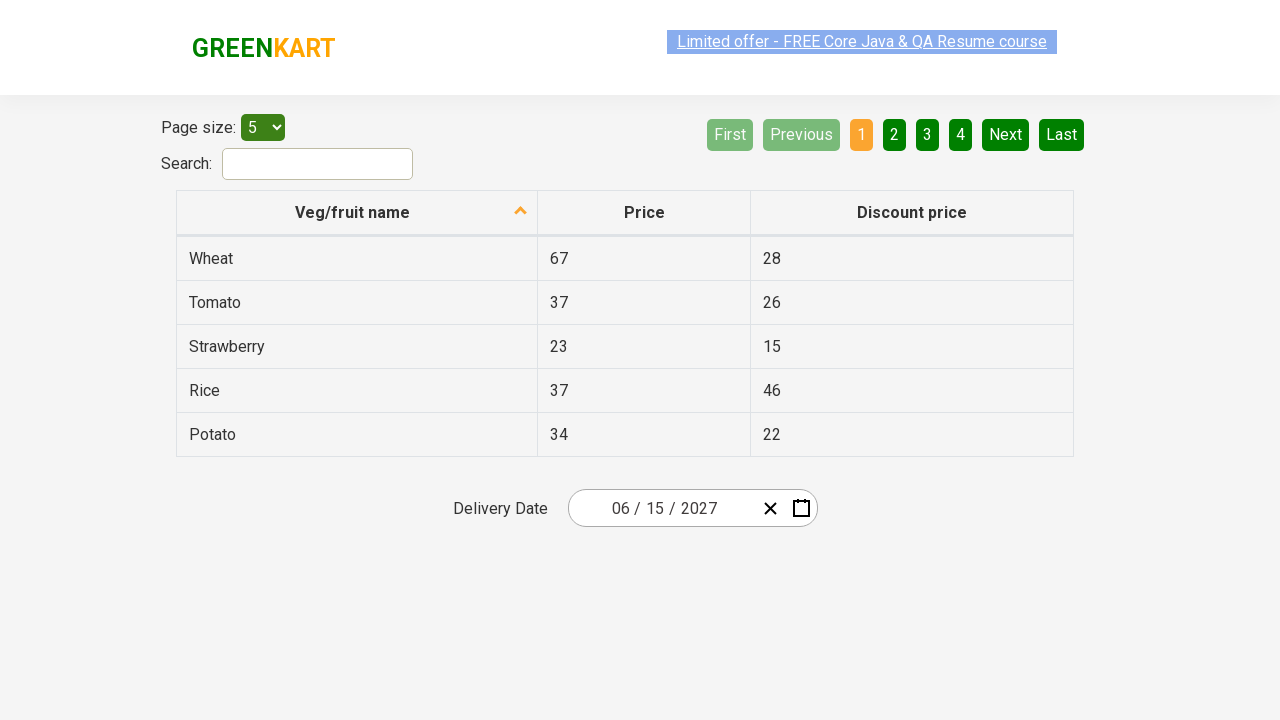

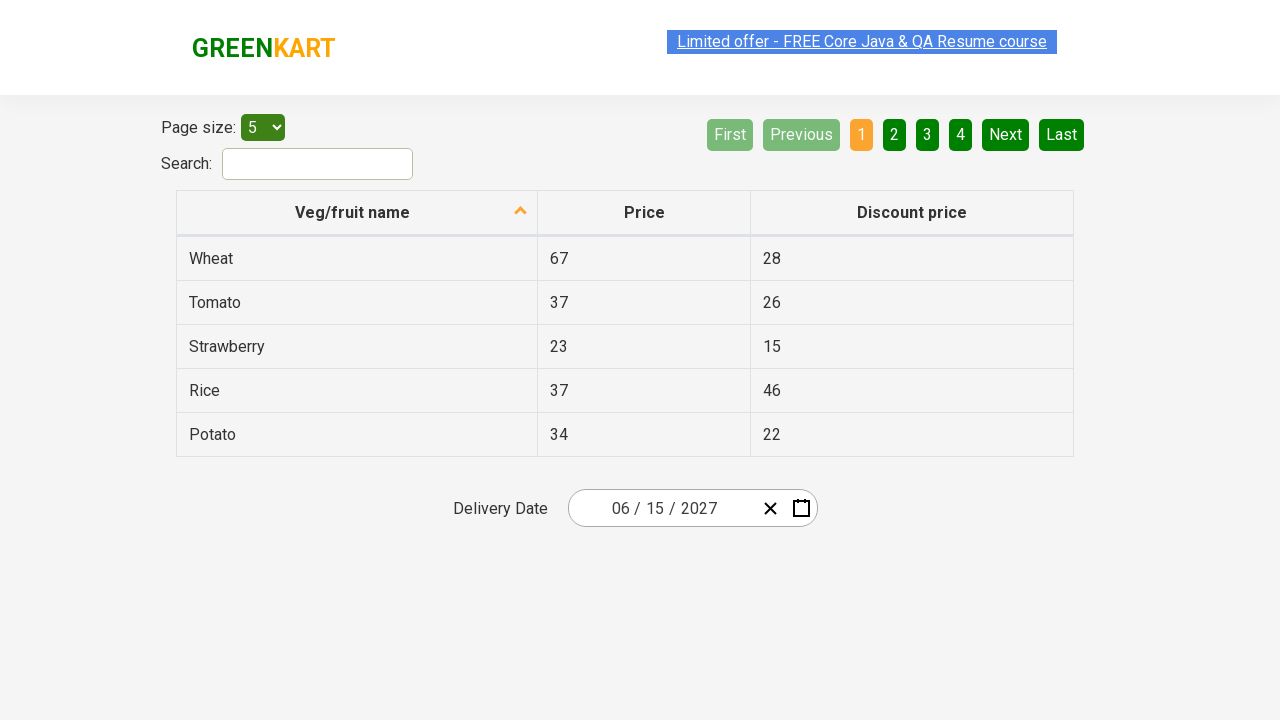